Tests a text box form submission by filling in full name, email, and address fields, then submitting the form

Starting URL: https://demoqa.com/text-box

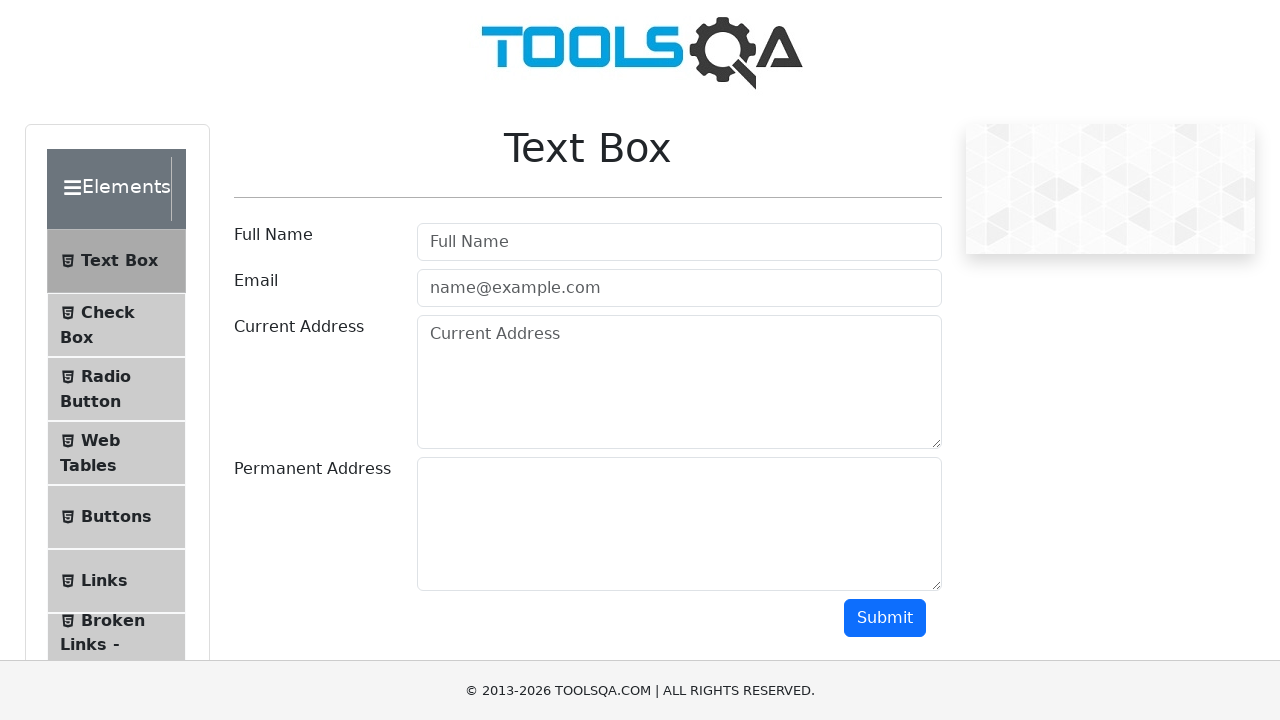

Filled full name field with 'Sunita Ranga' on #userName
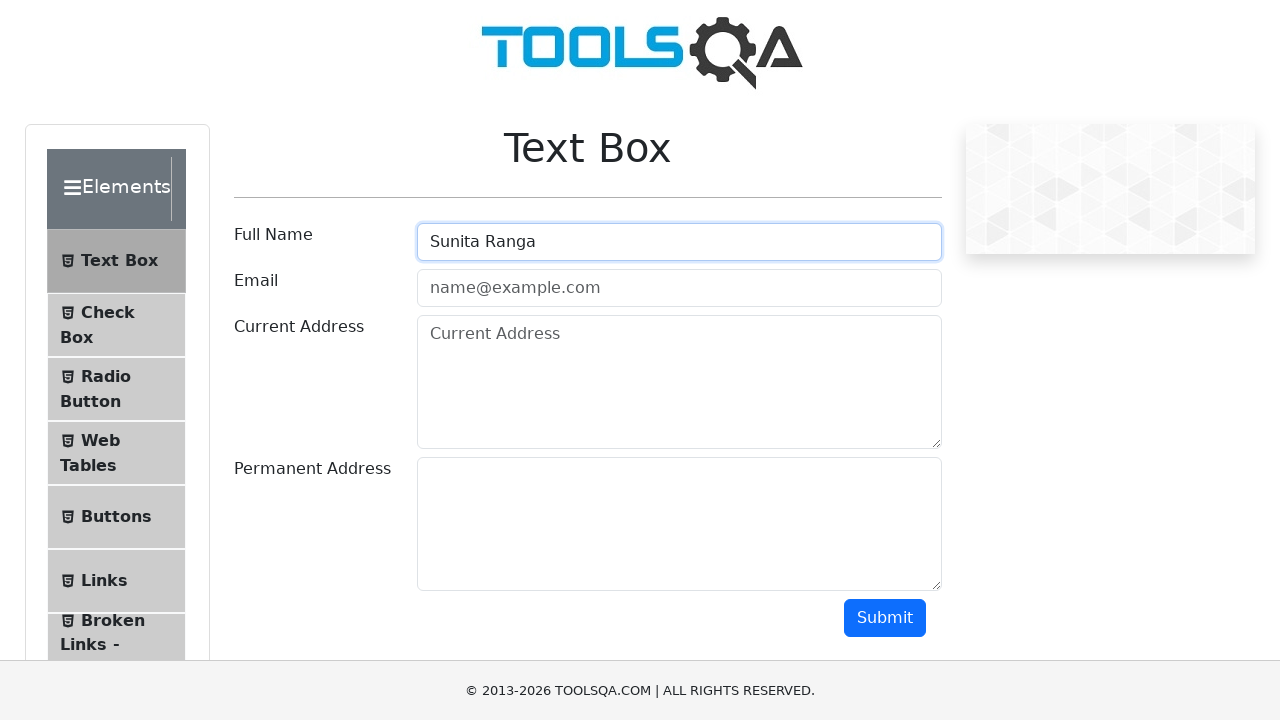

Filled email field with 'abc123@gmail.com' on #userEmail
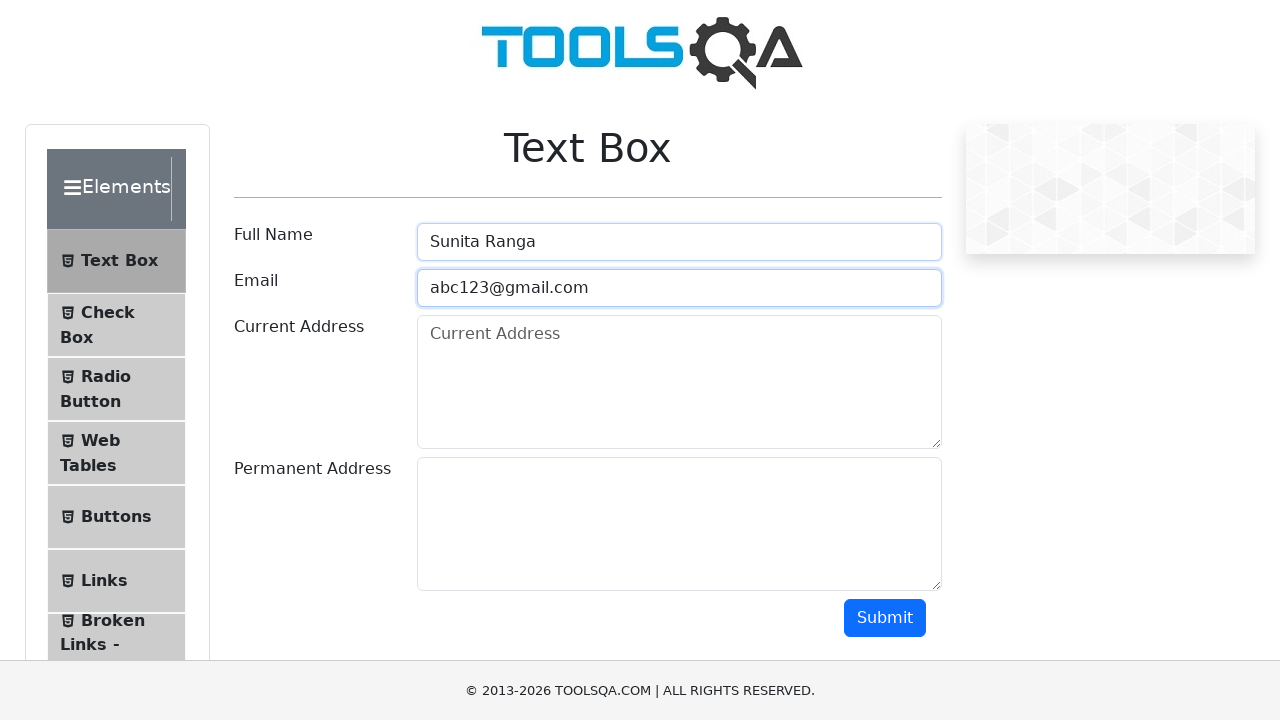

Filled address field with 'Morris Rd 13897, Atlanta(GA)' on #currentAddress
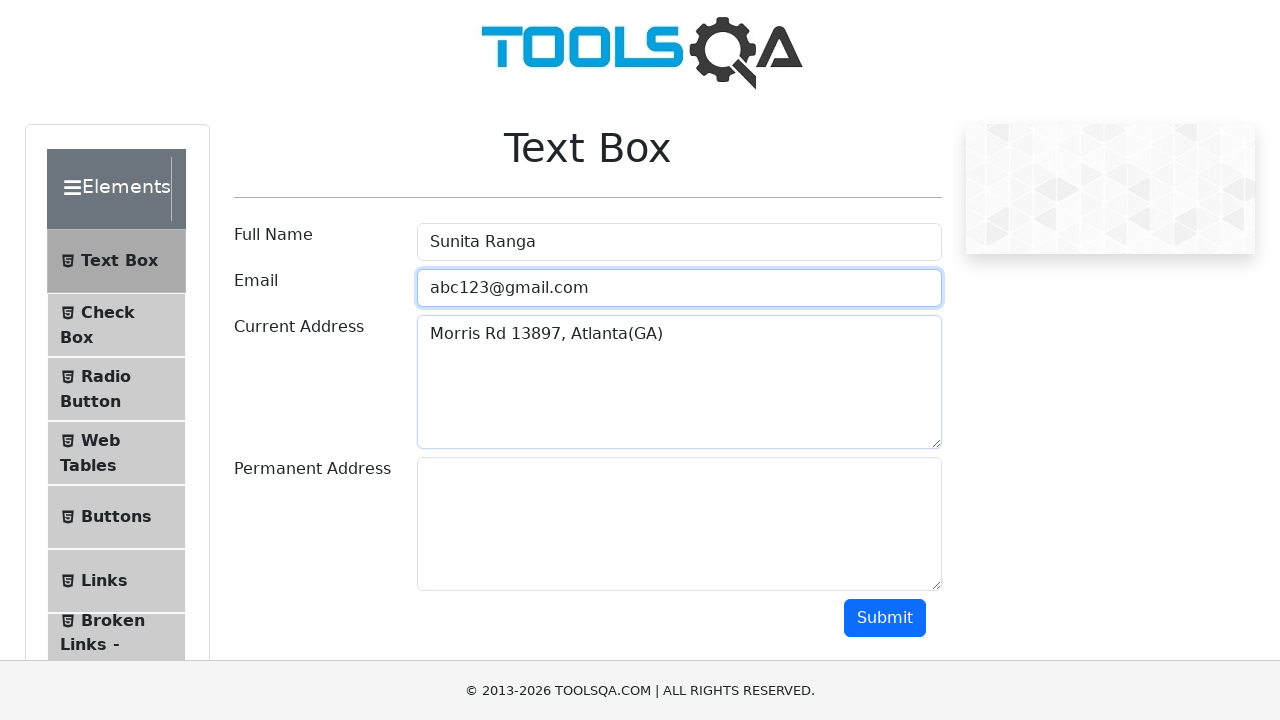

Clicked submit button to submit form at (885, 618) on #submit
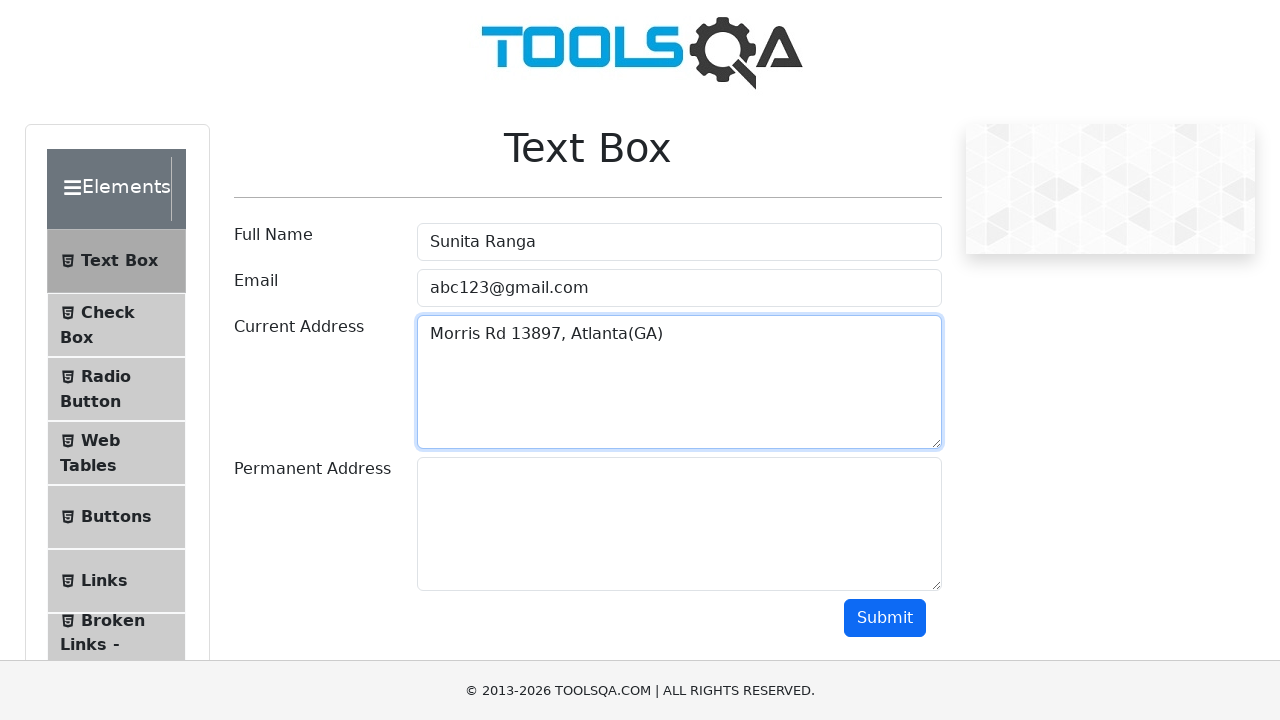

Form submission completed and results appeared
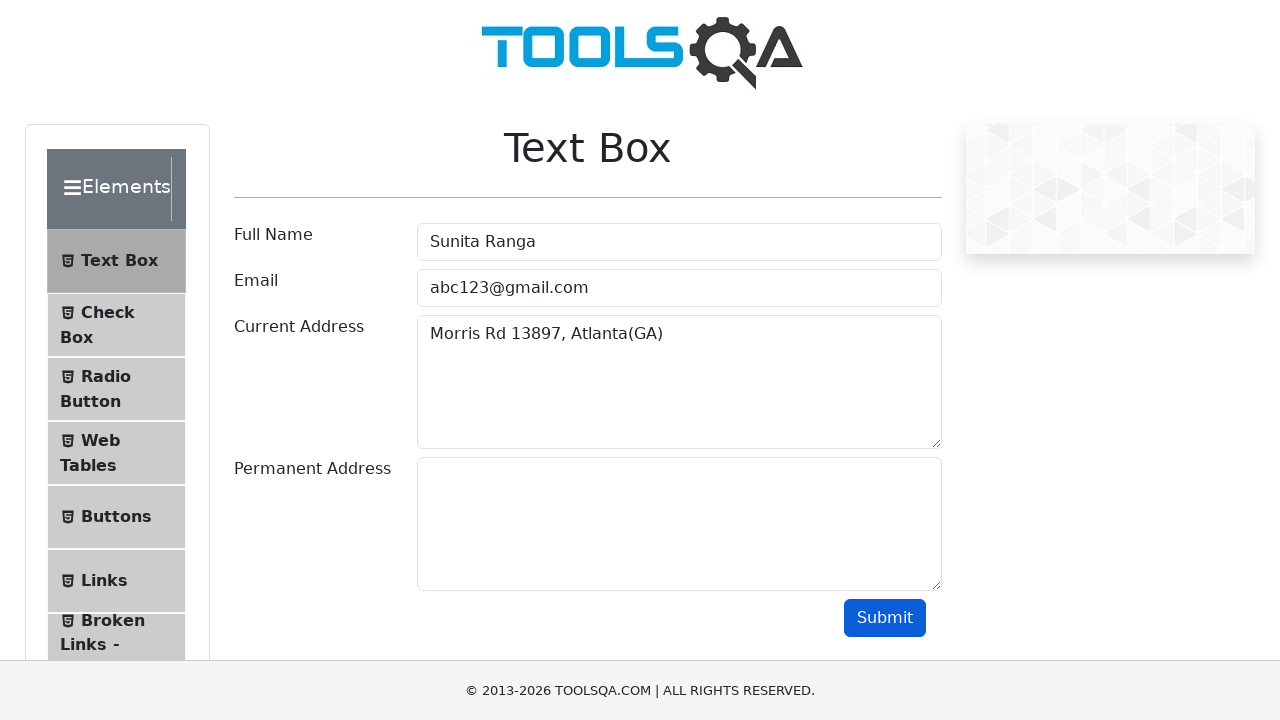

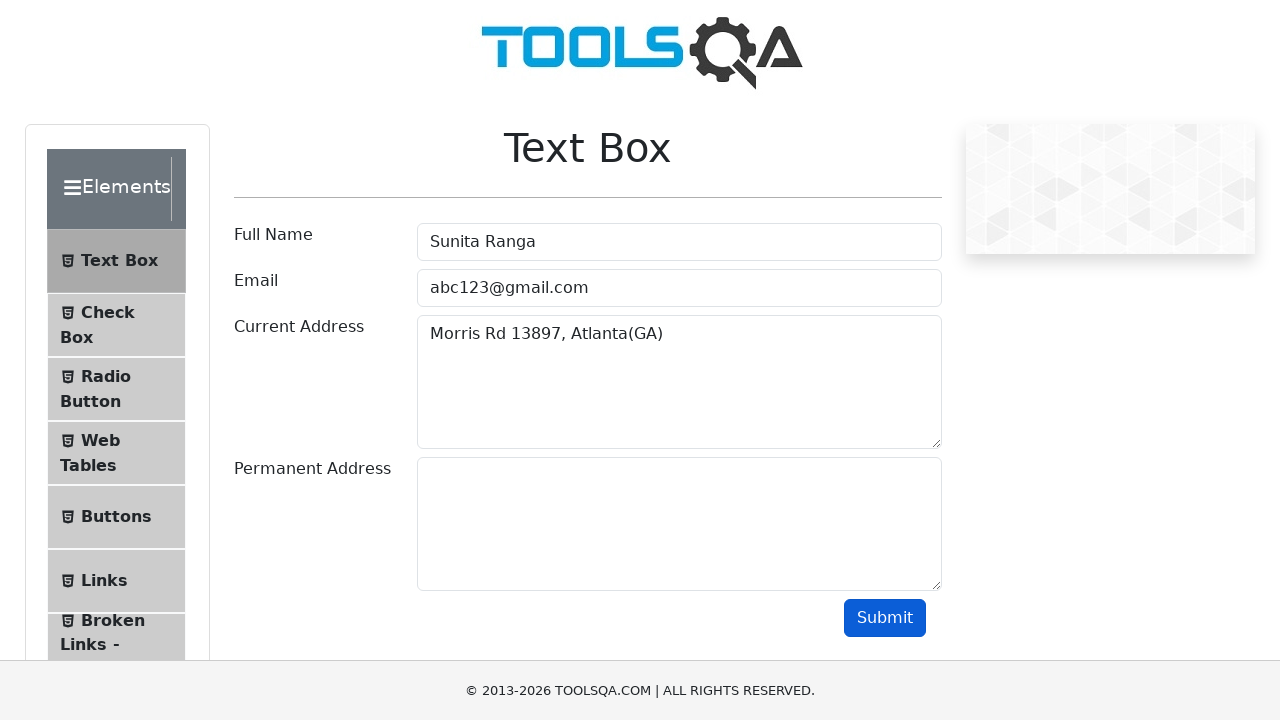